Navigates to Rahul Shetty Academy website, retrieves the page title and current URL, then navigates back in browser history

Starting URL: https://rahulshettyacademy.com

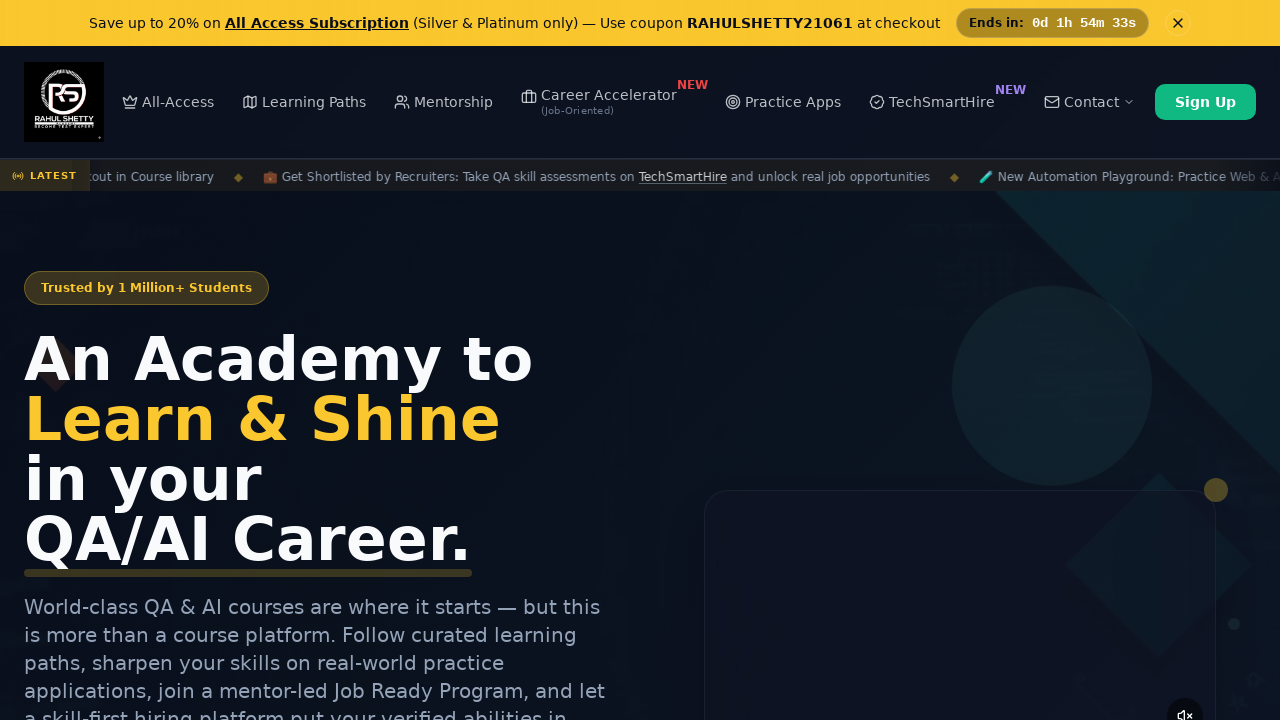

Set viewport size to 1920x1080
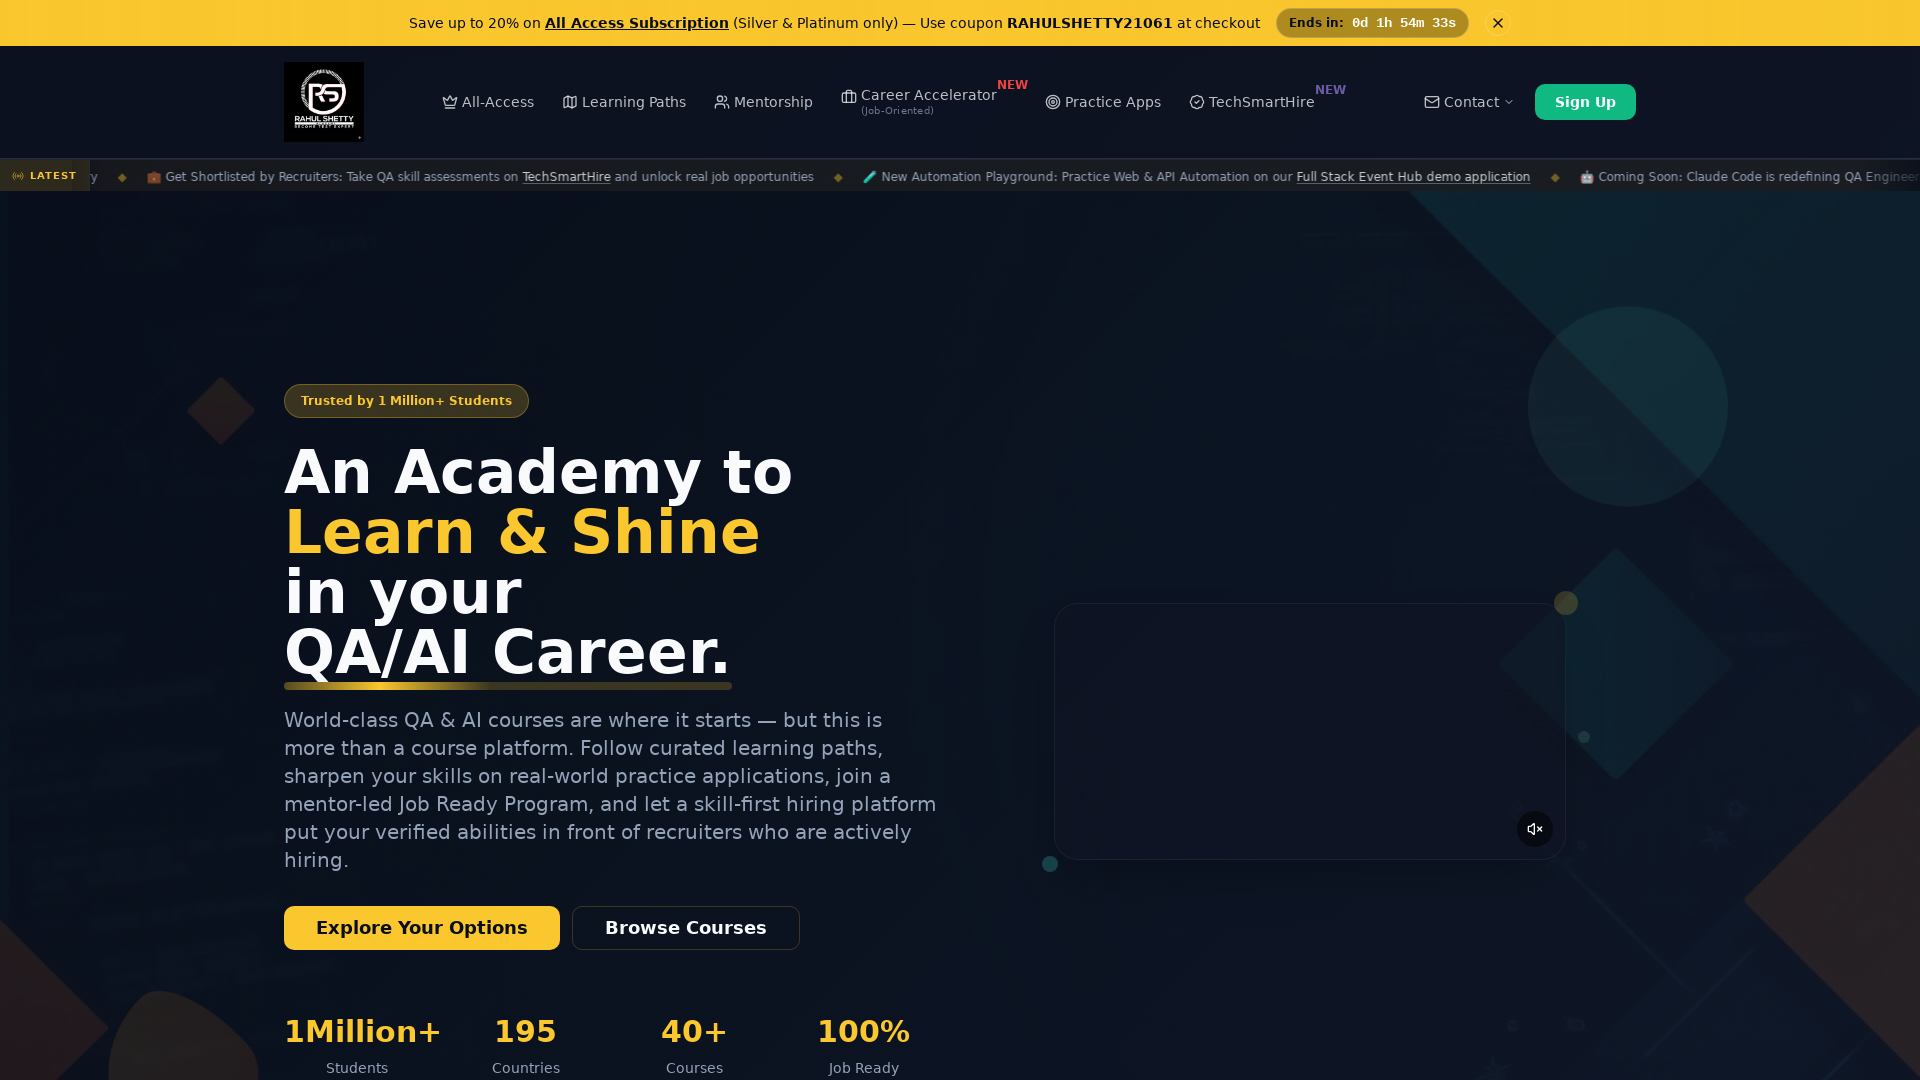

Retrieved page title: Rahul Shetty Academy | QA Automation, Playwright, AI Testing & Online Training
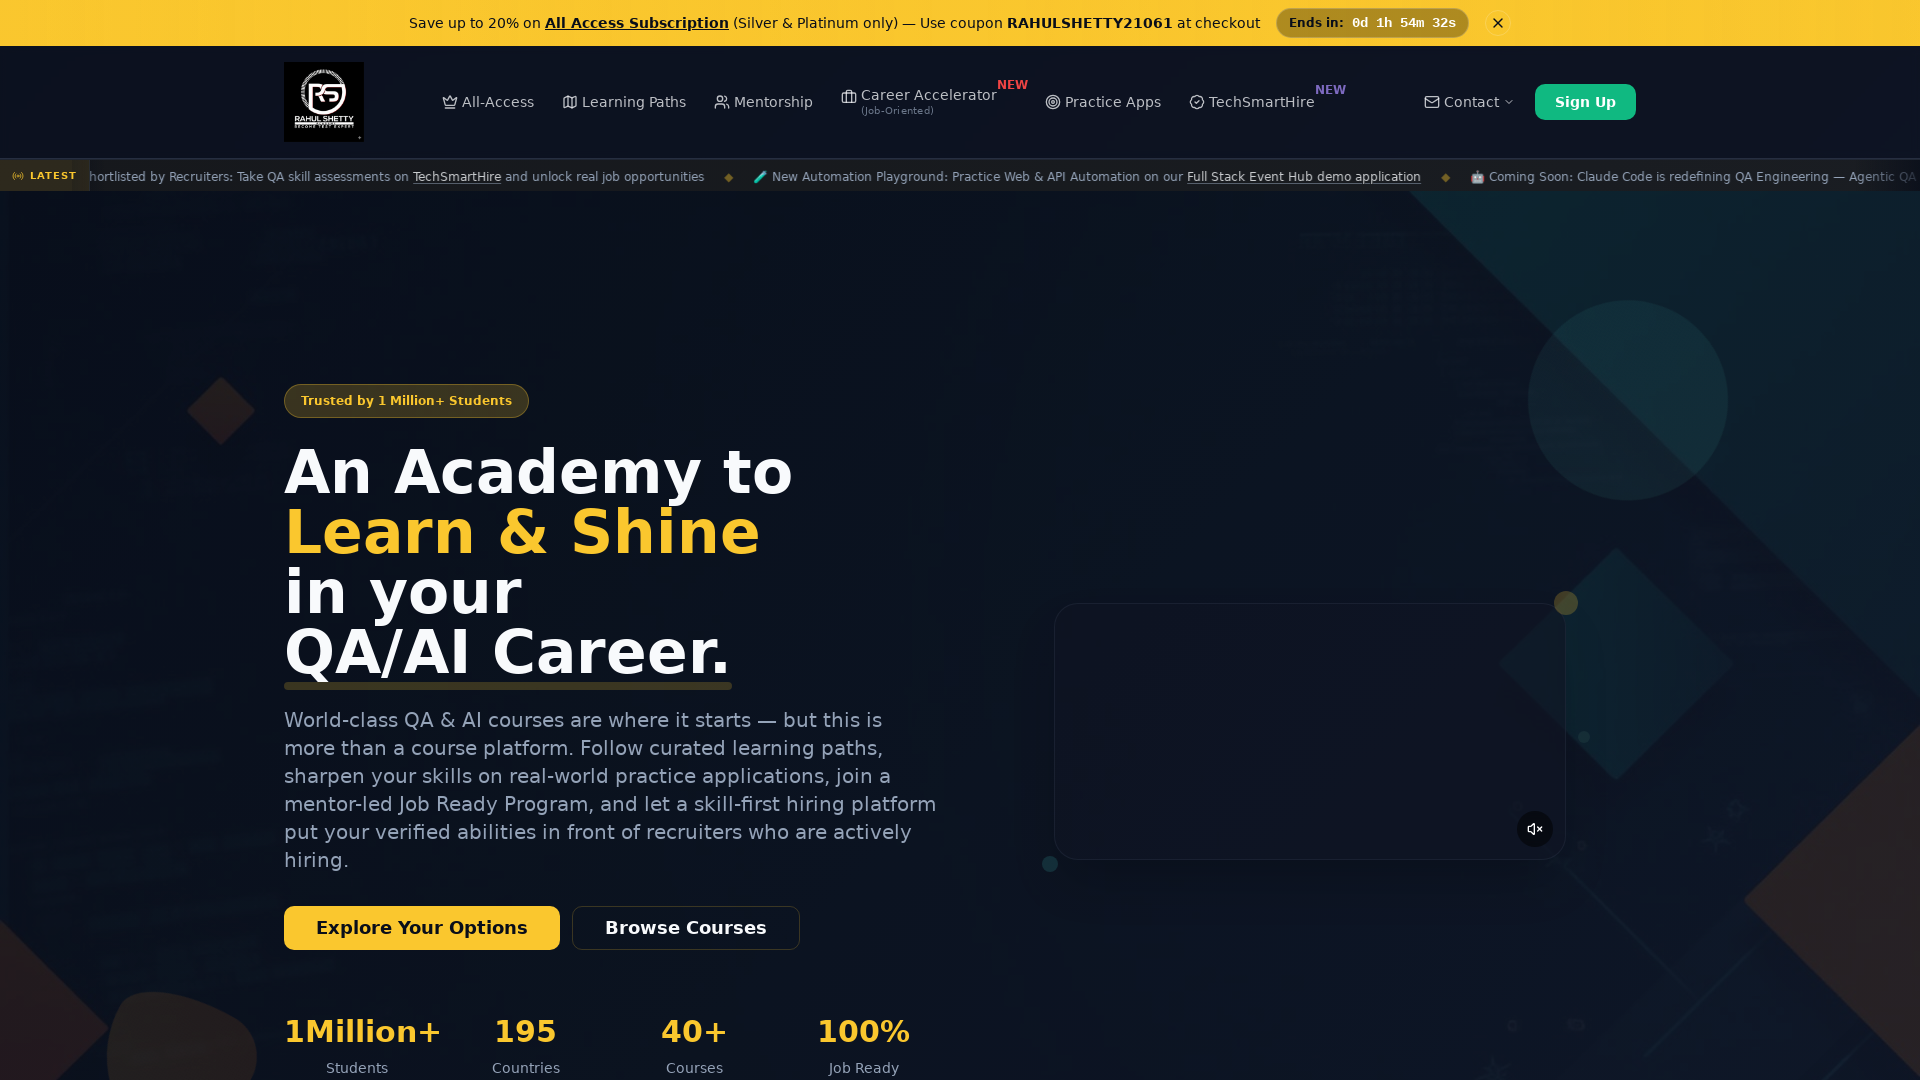

Retrieved current URL: https://rahulshettyacademy.com/
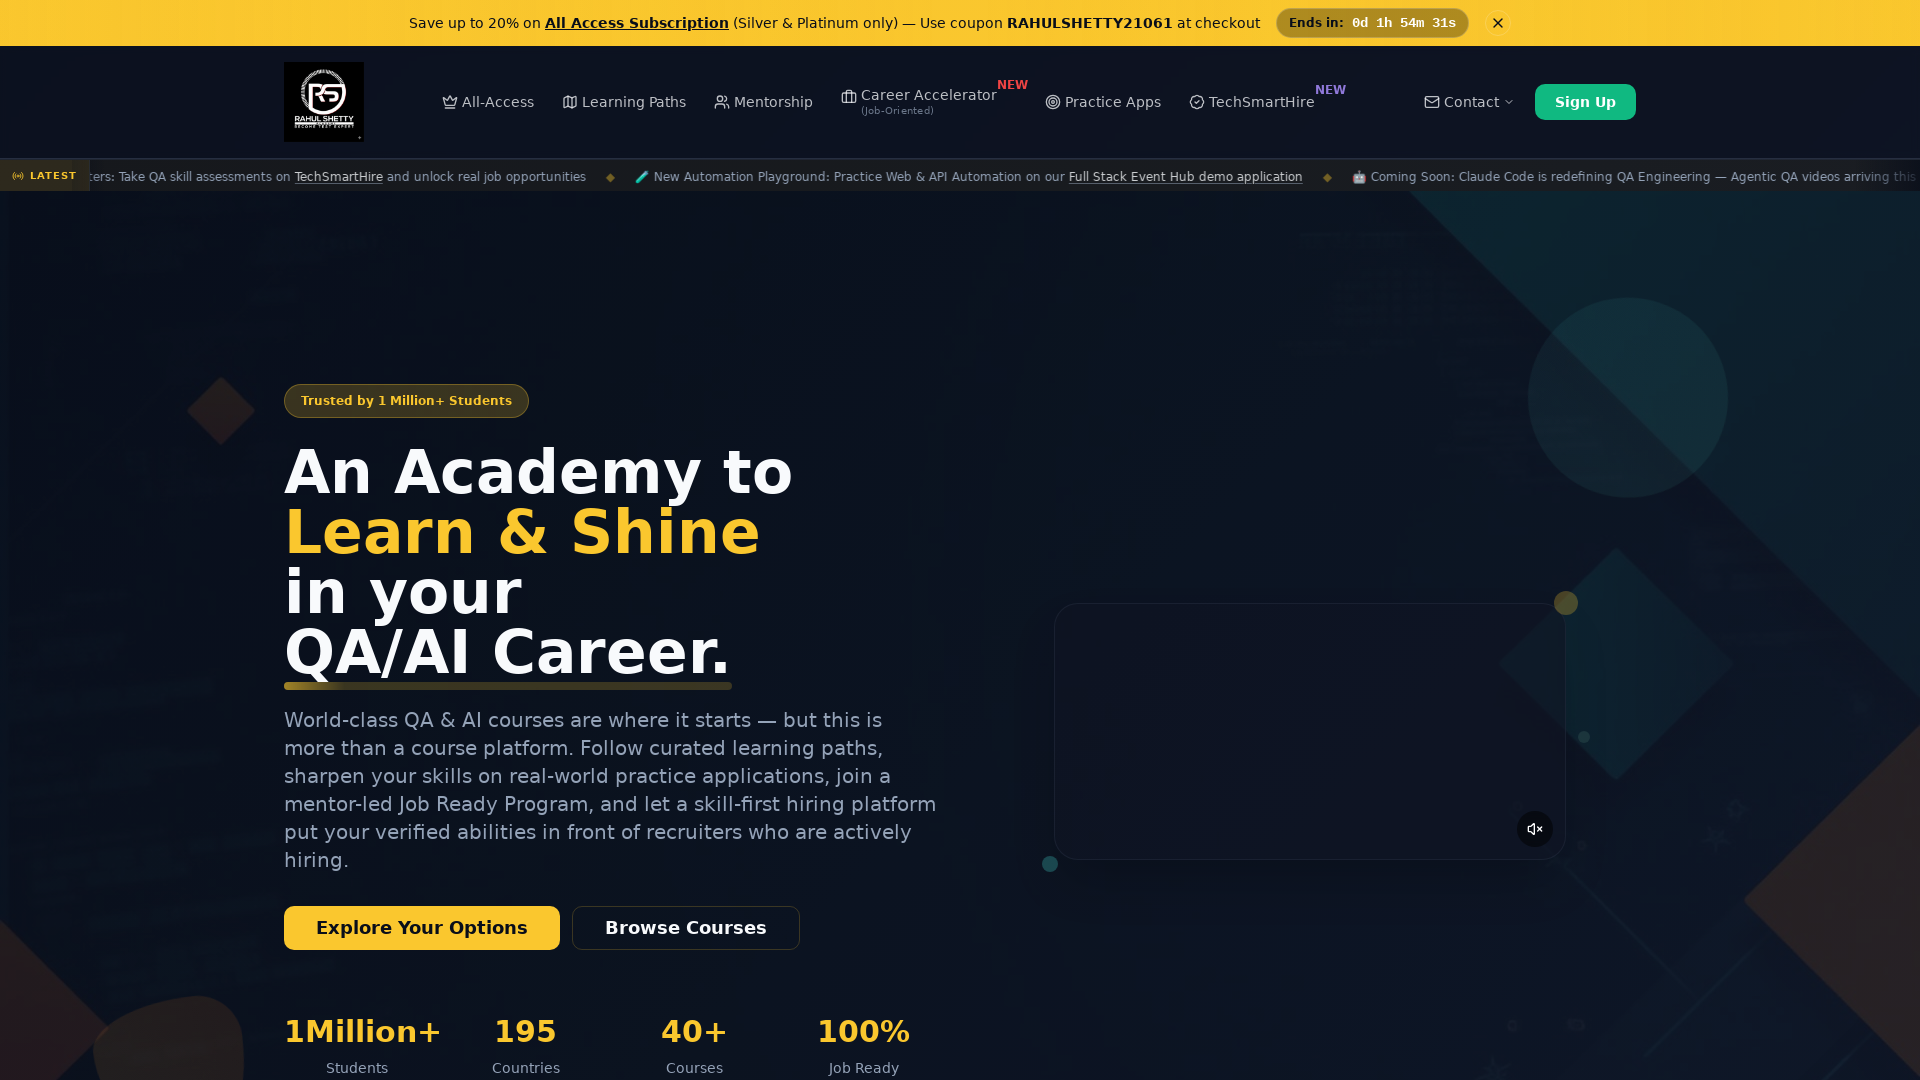

Navigated back in browser history
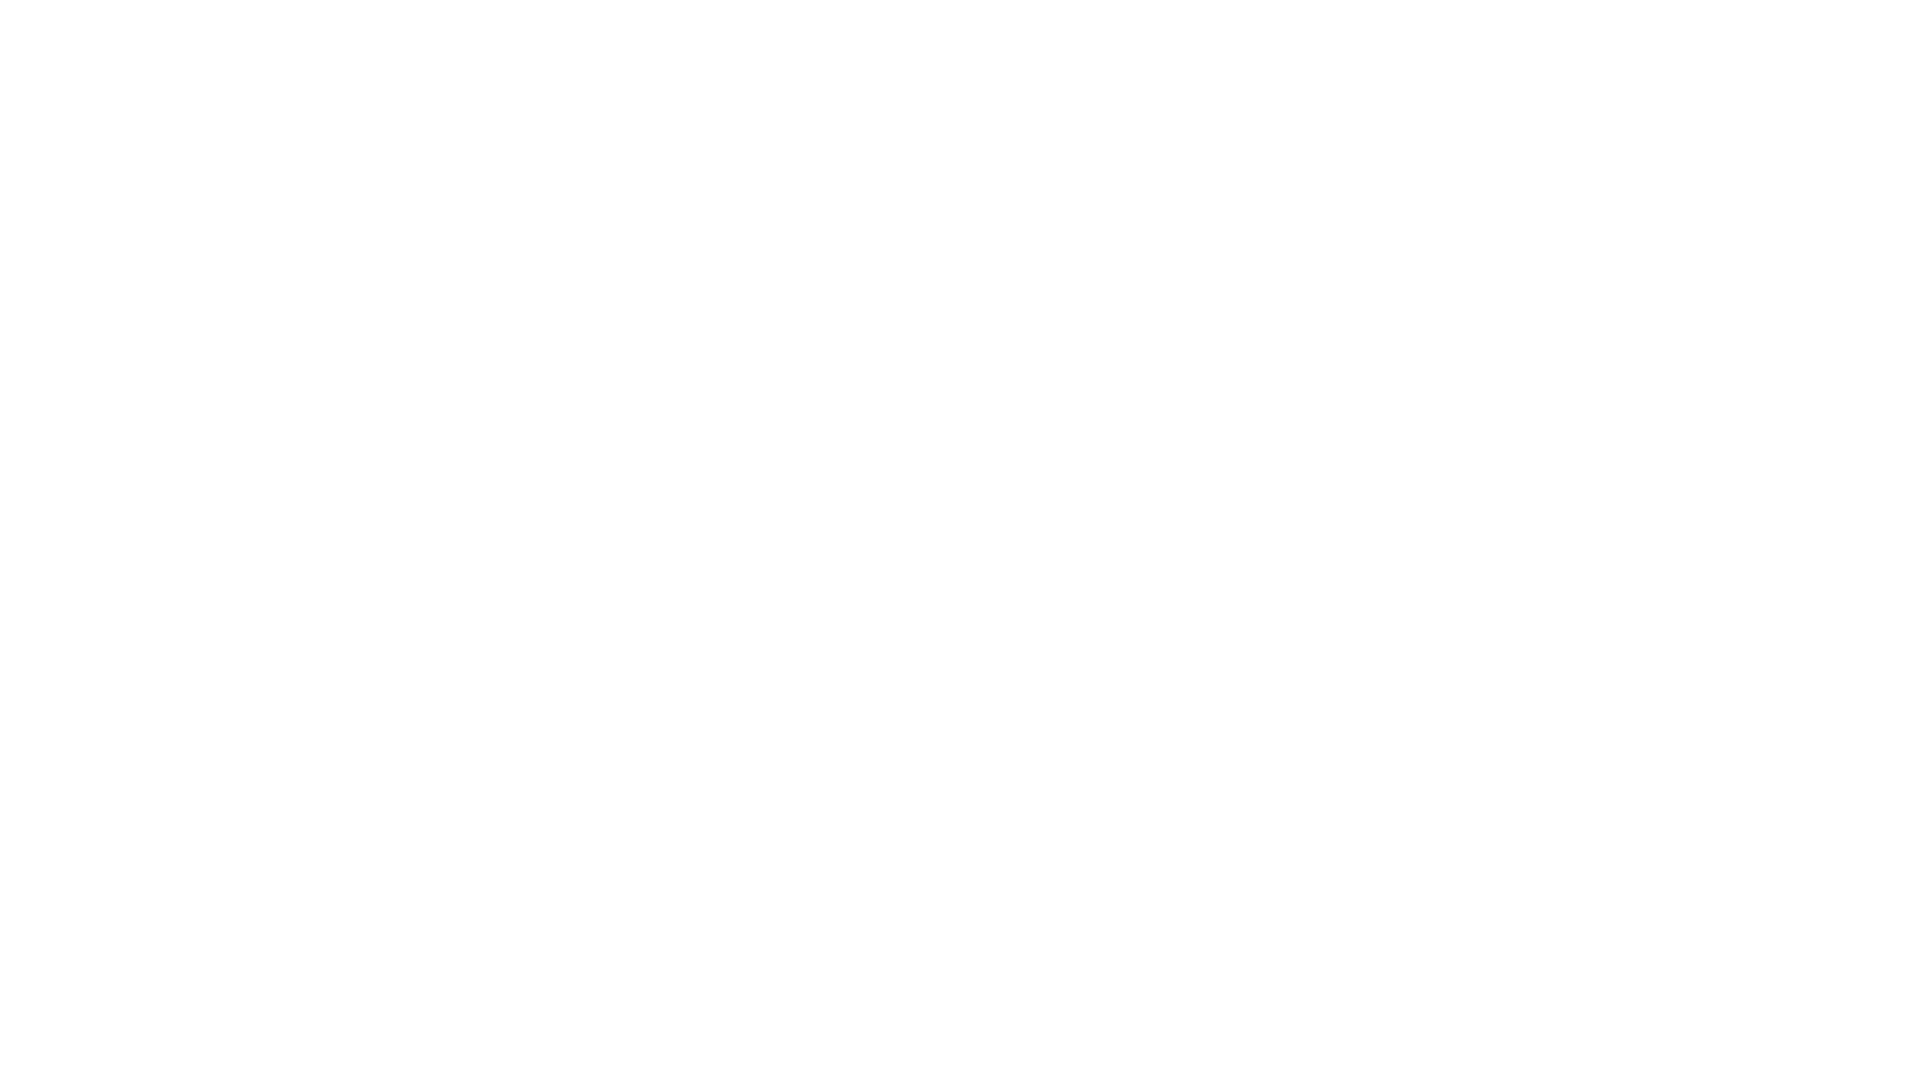

Page load completed after navigation
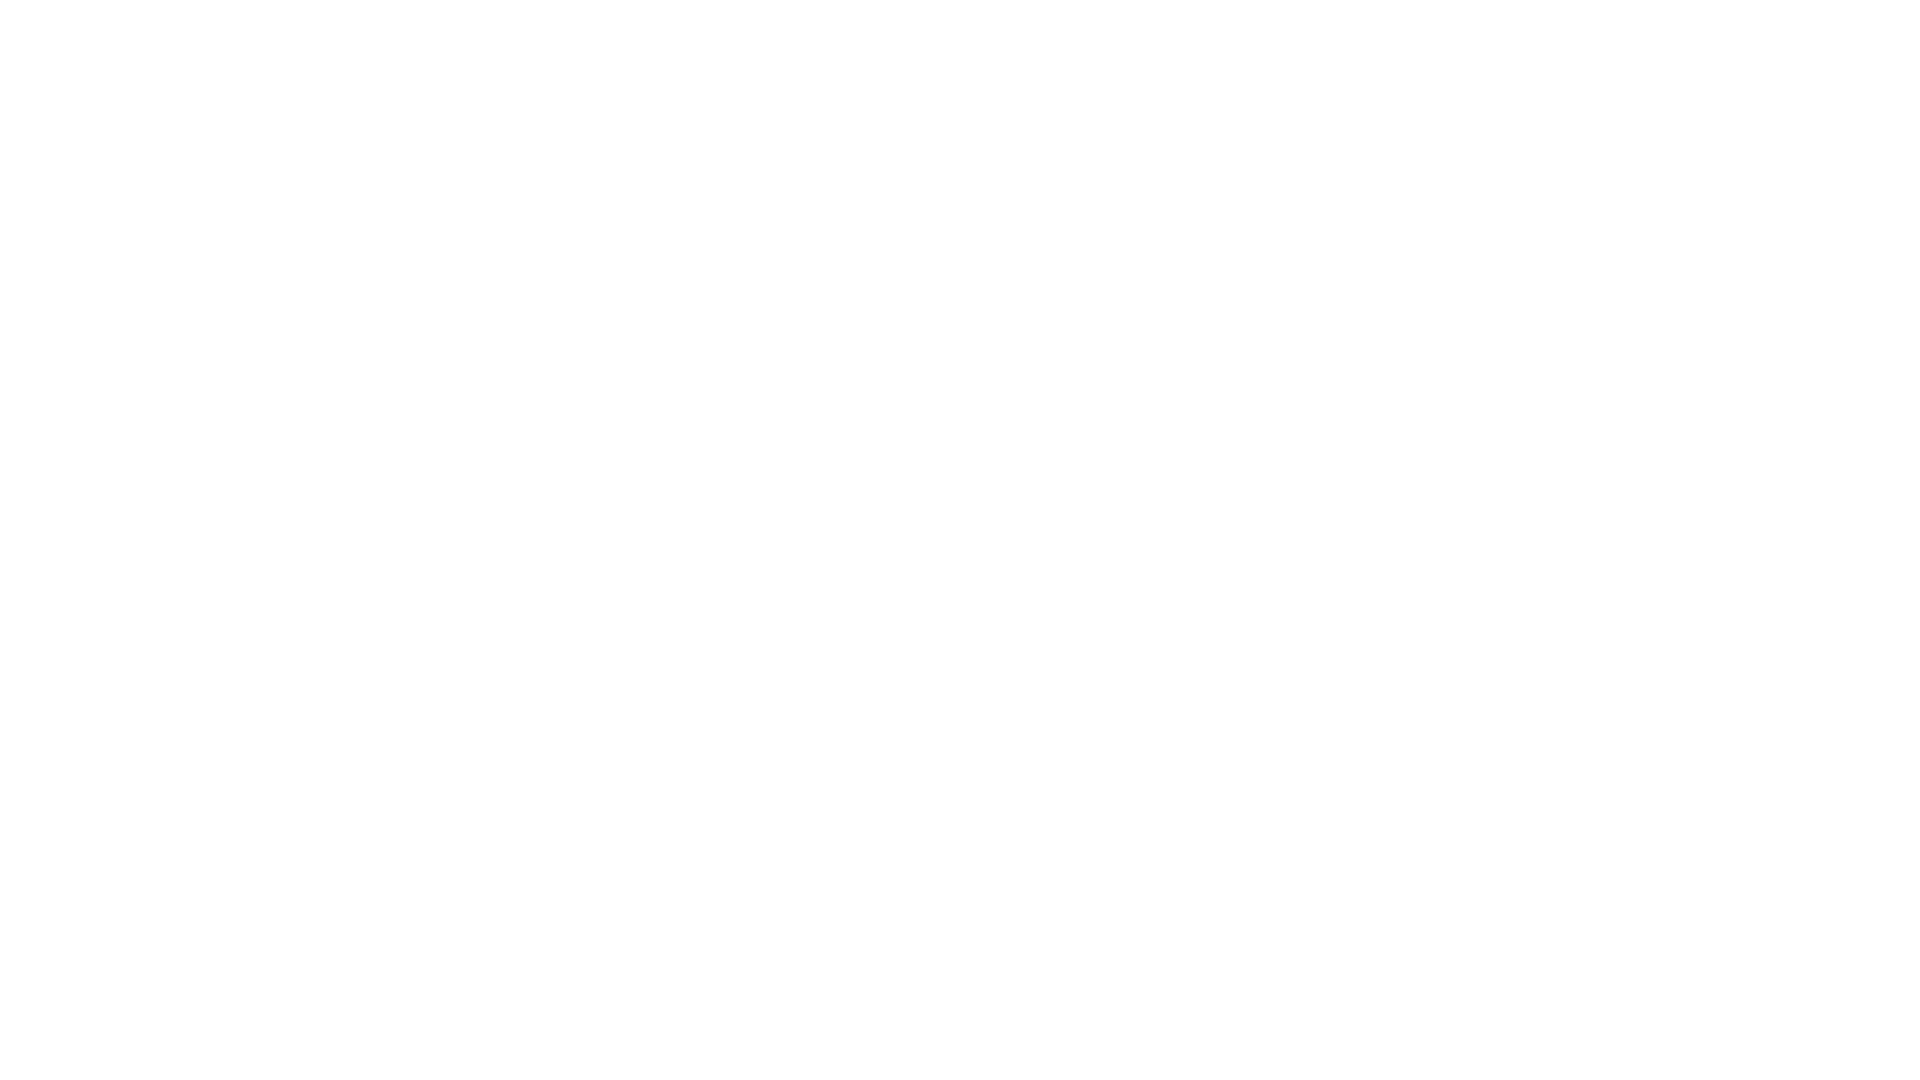

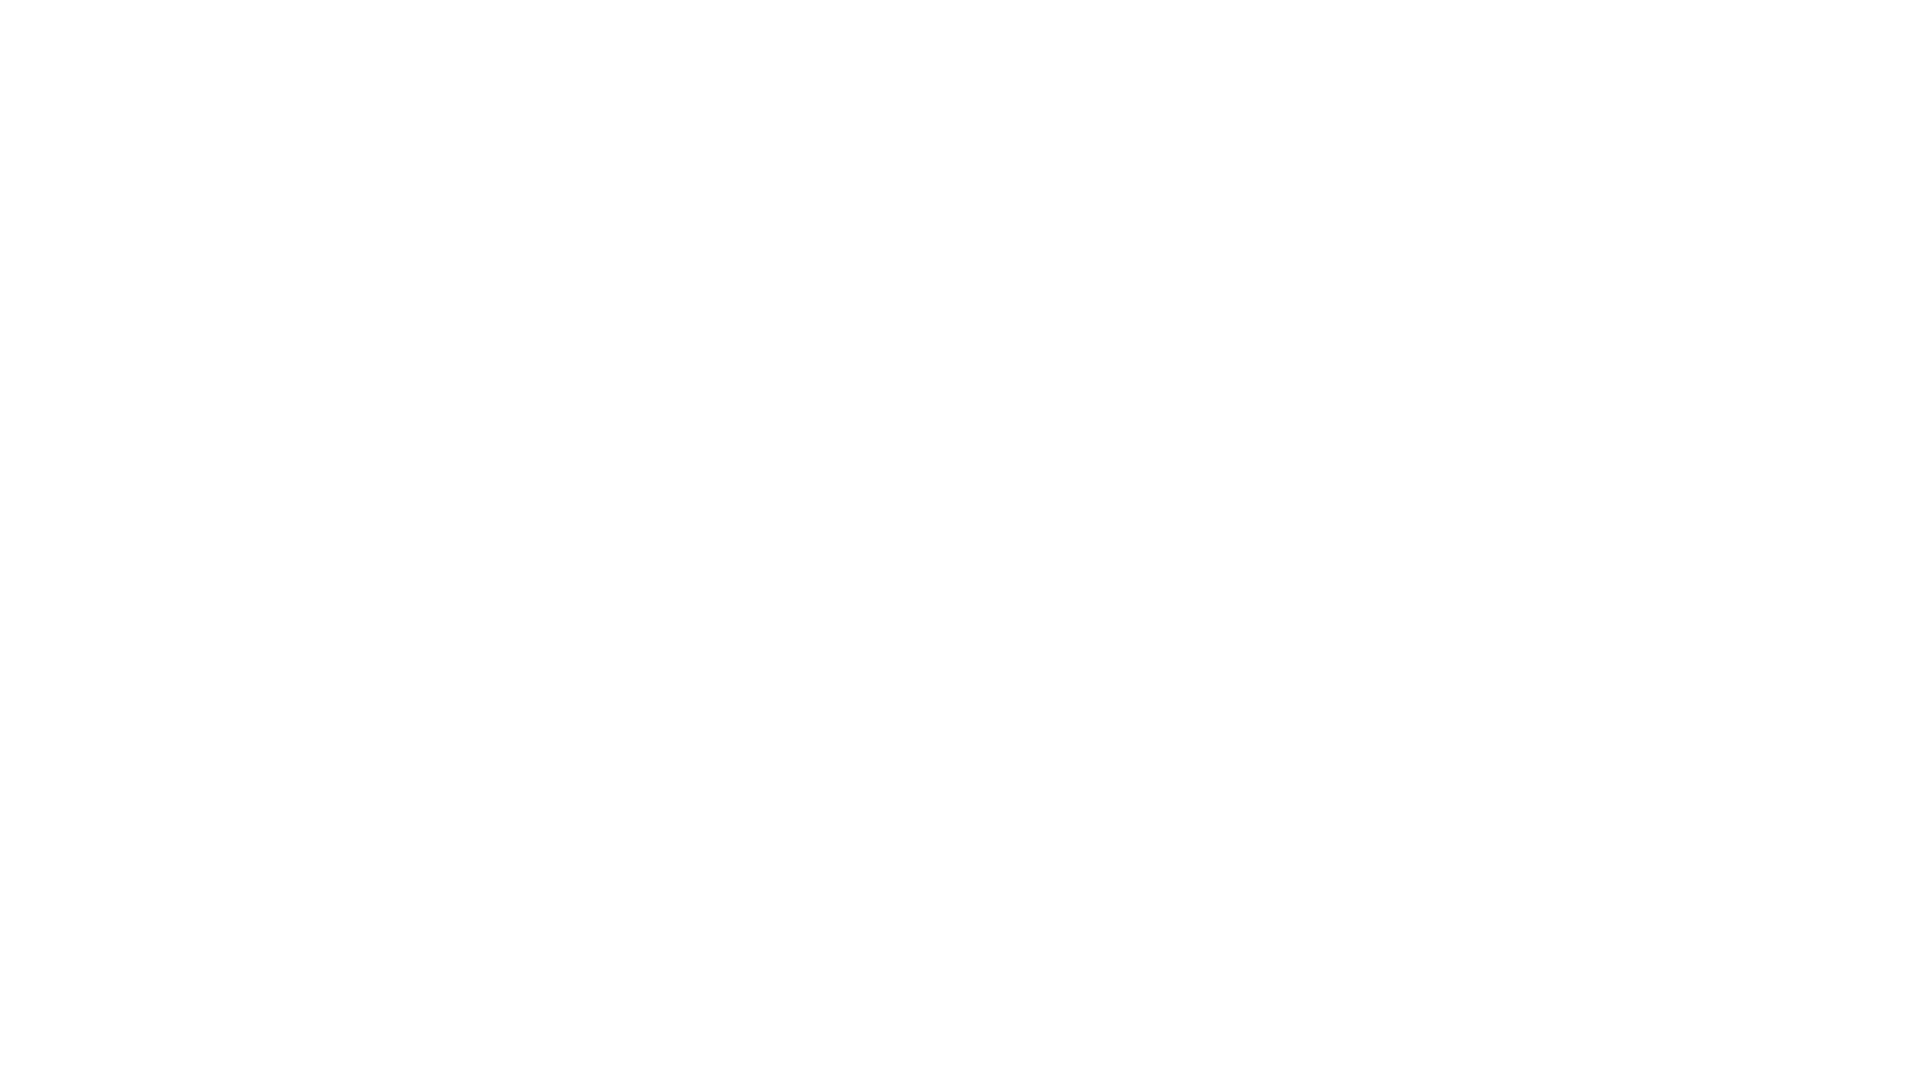